Tests the WebDriverIO documentation site by navigating to the API page, scrolling to verify elements are visible, and clicking on the Protocol Commands link to verify the WebDriver Protocol heading appears.

Starting URL: https://webdriver.io

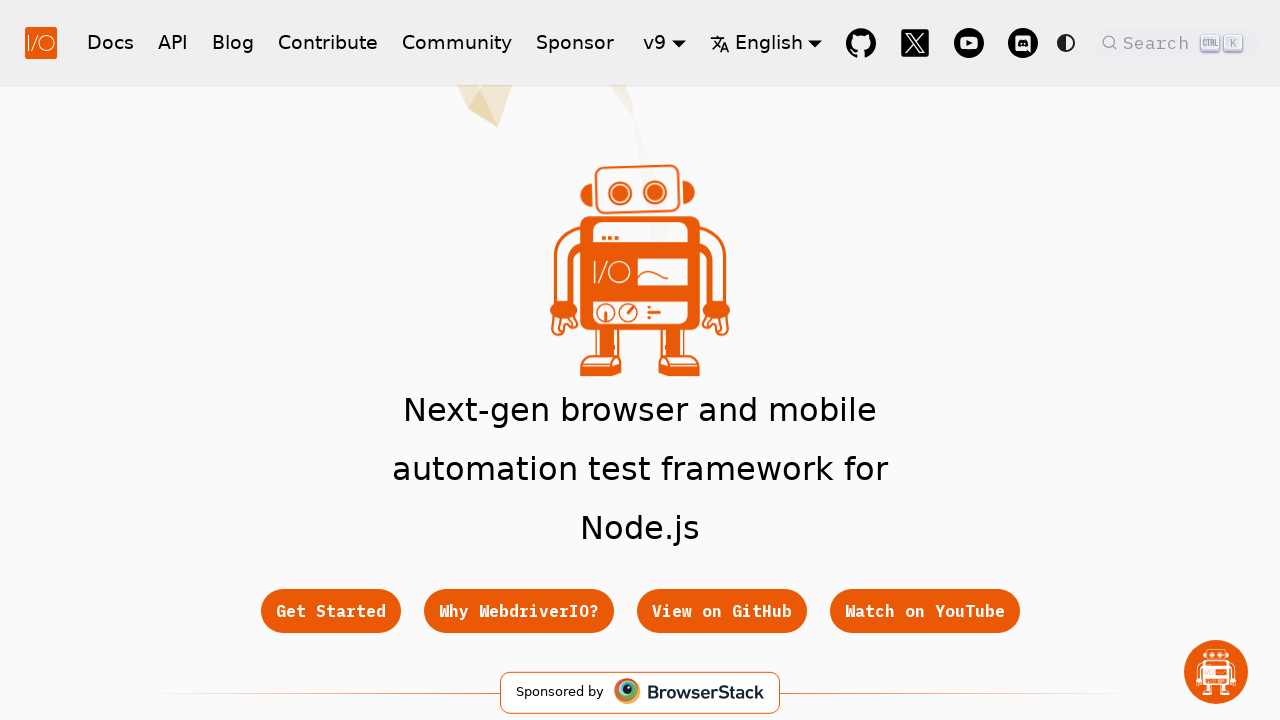

Clicked on API link in navigation at (173, 42) on nav a[href="/docs/api"]
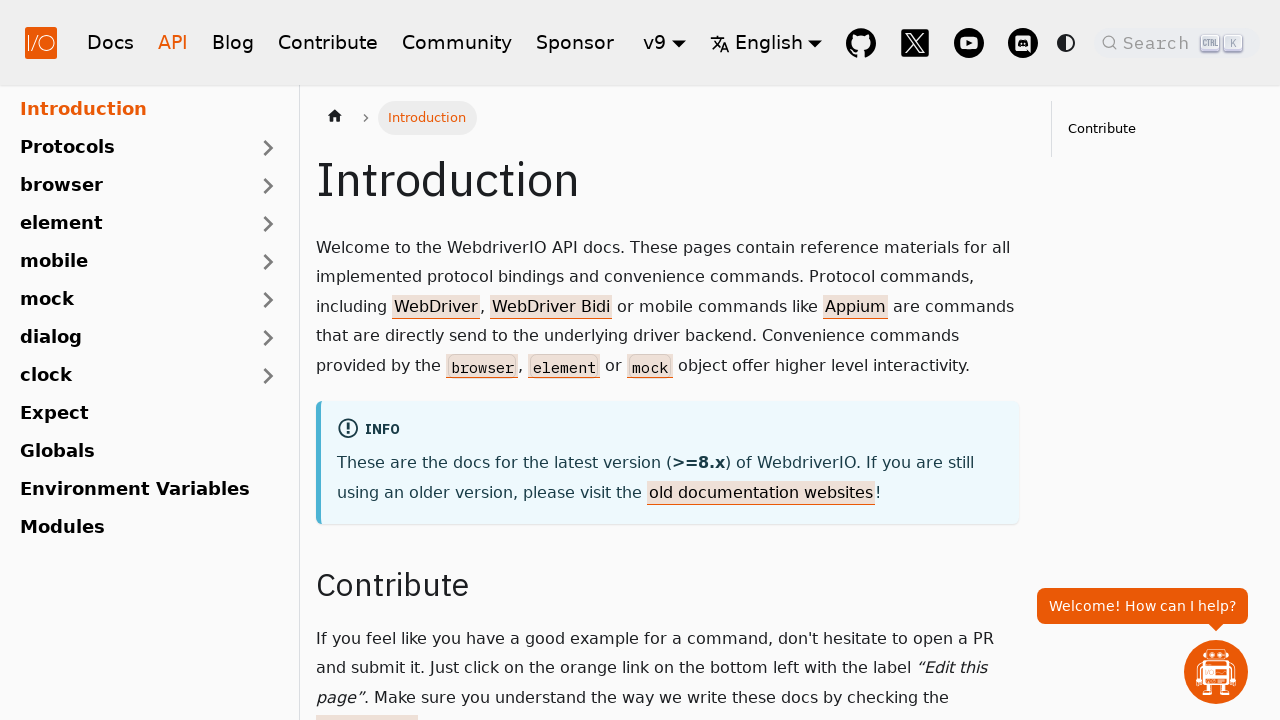

API page loaded with networkidle state
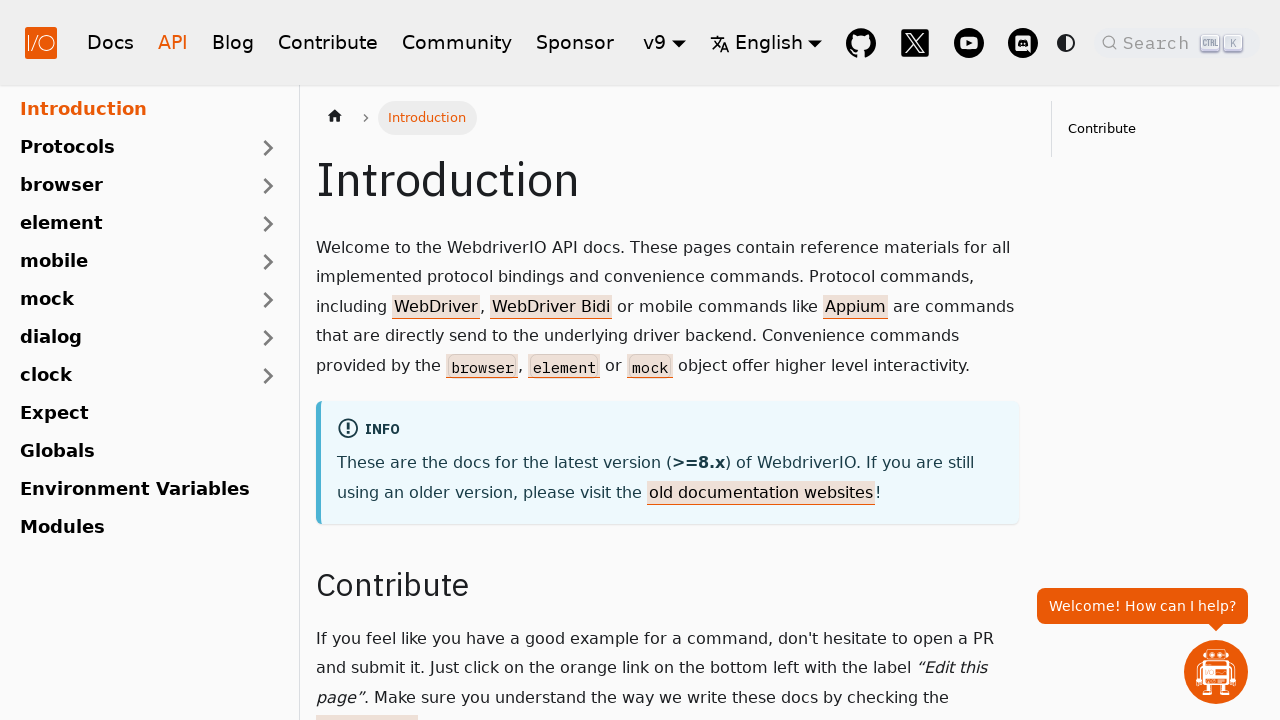

Scrolled to Blog link in footer
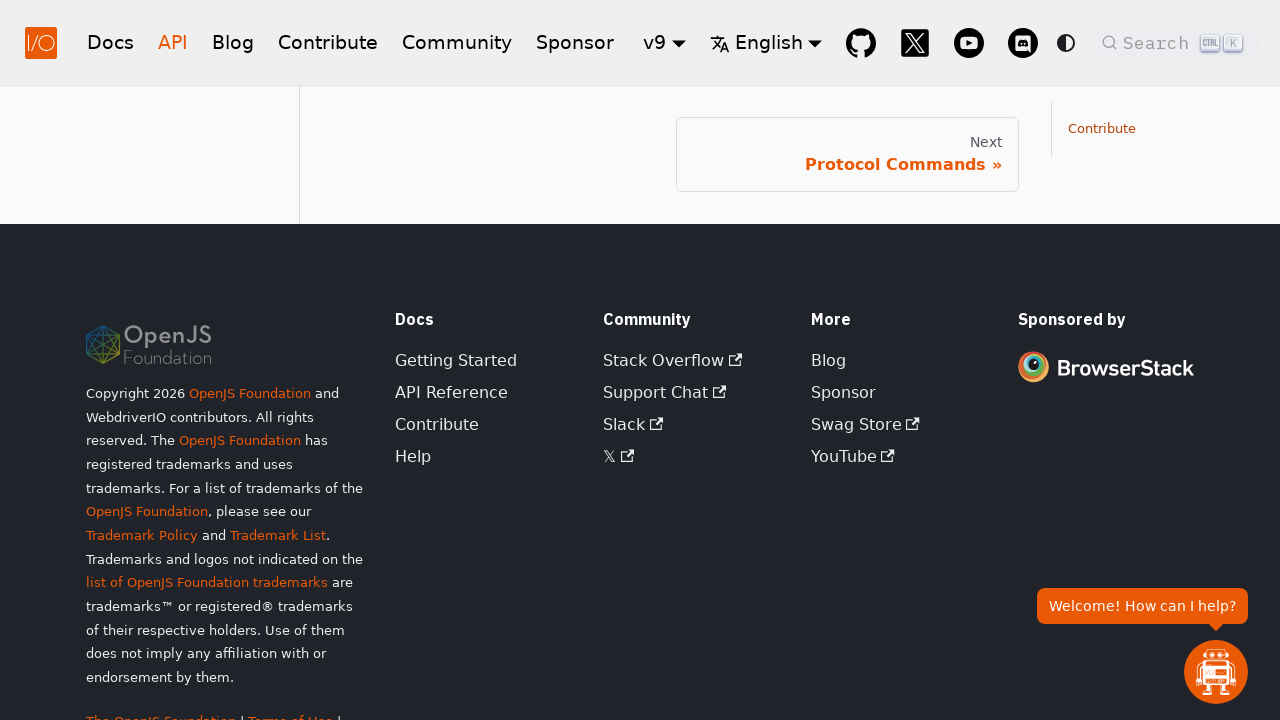

Protocol Commands pagination link is visible
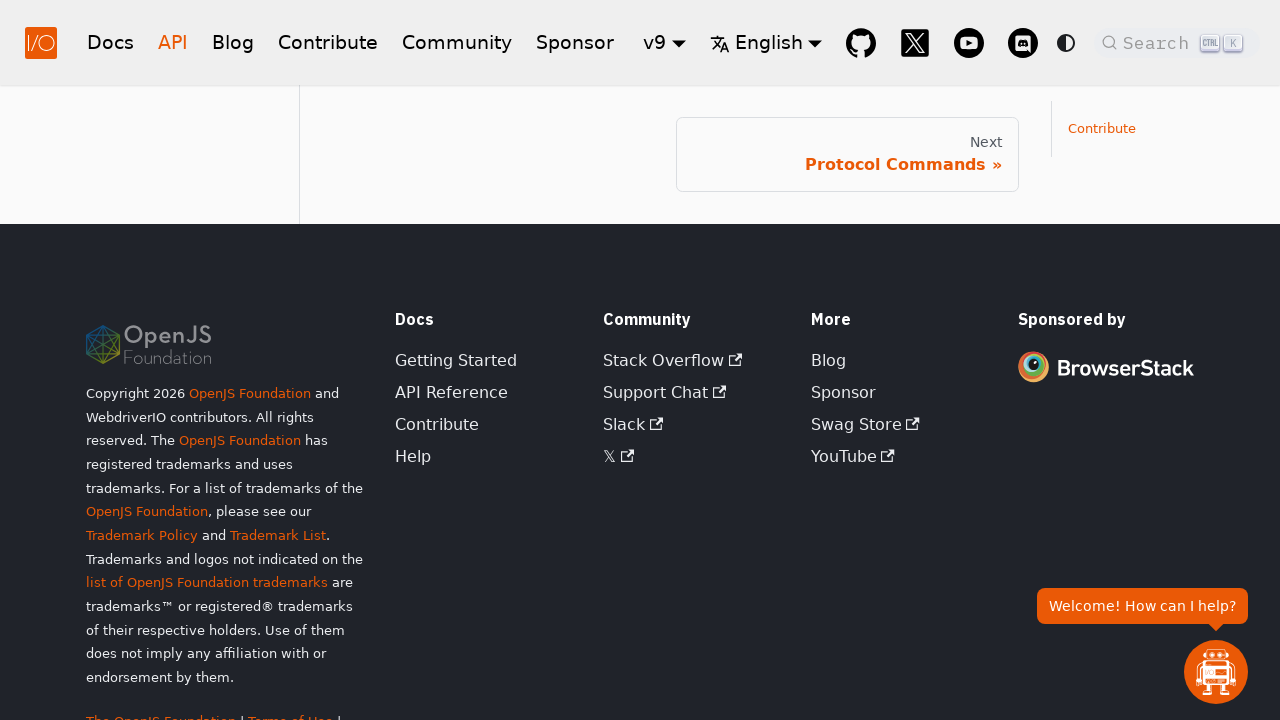

Clicked on Protocol Commands link at (847, 165) on .pagination-nav__label >> nth=0
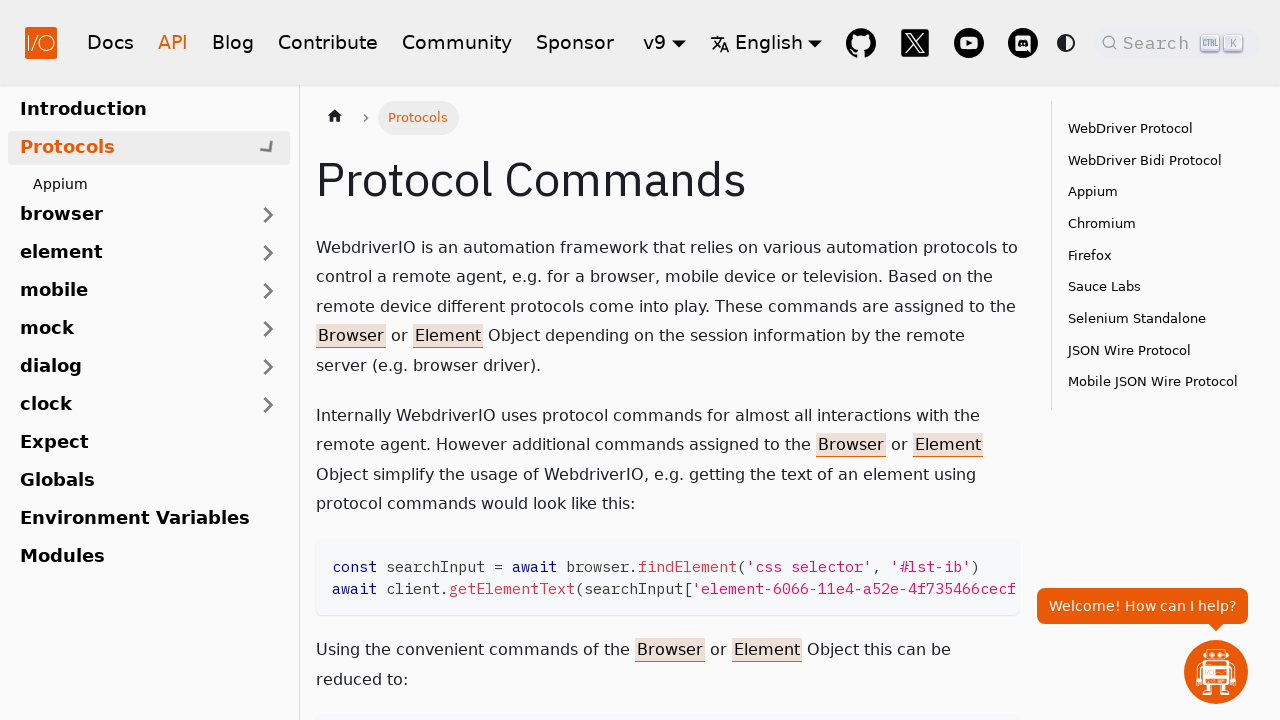

WebDriver Protocol heading appeared on page
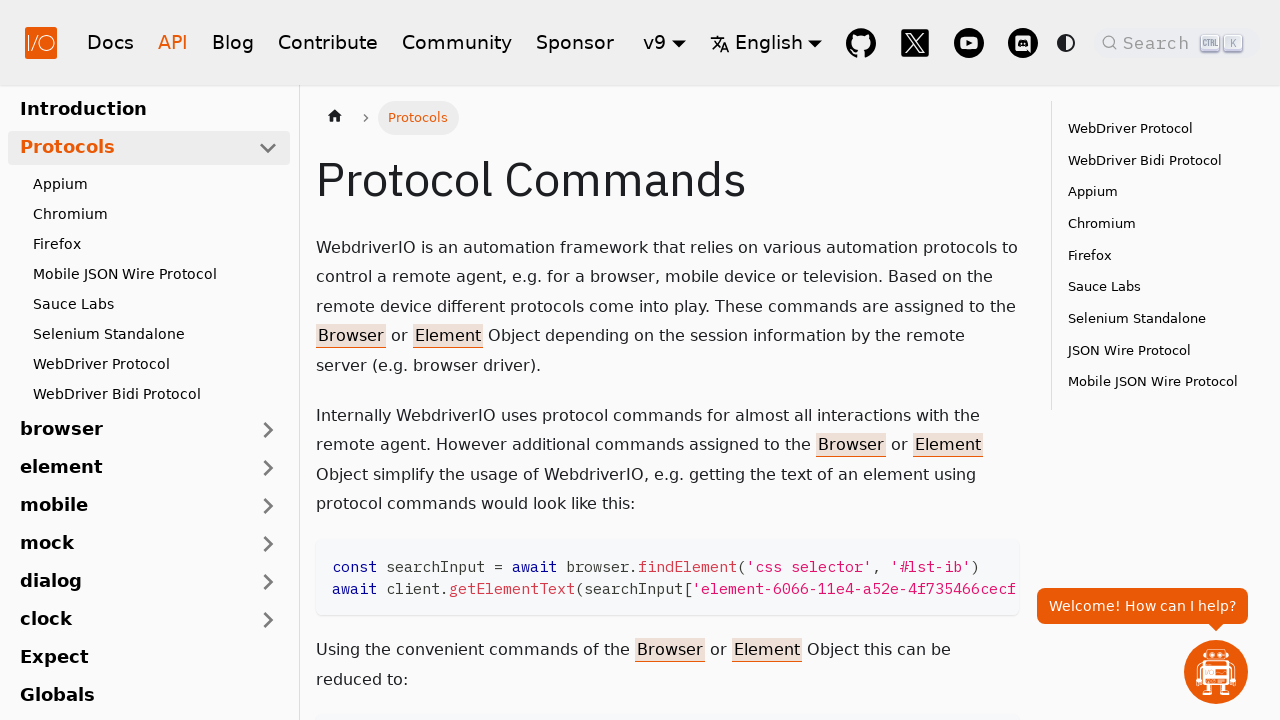

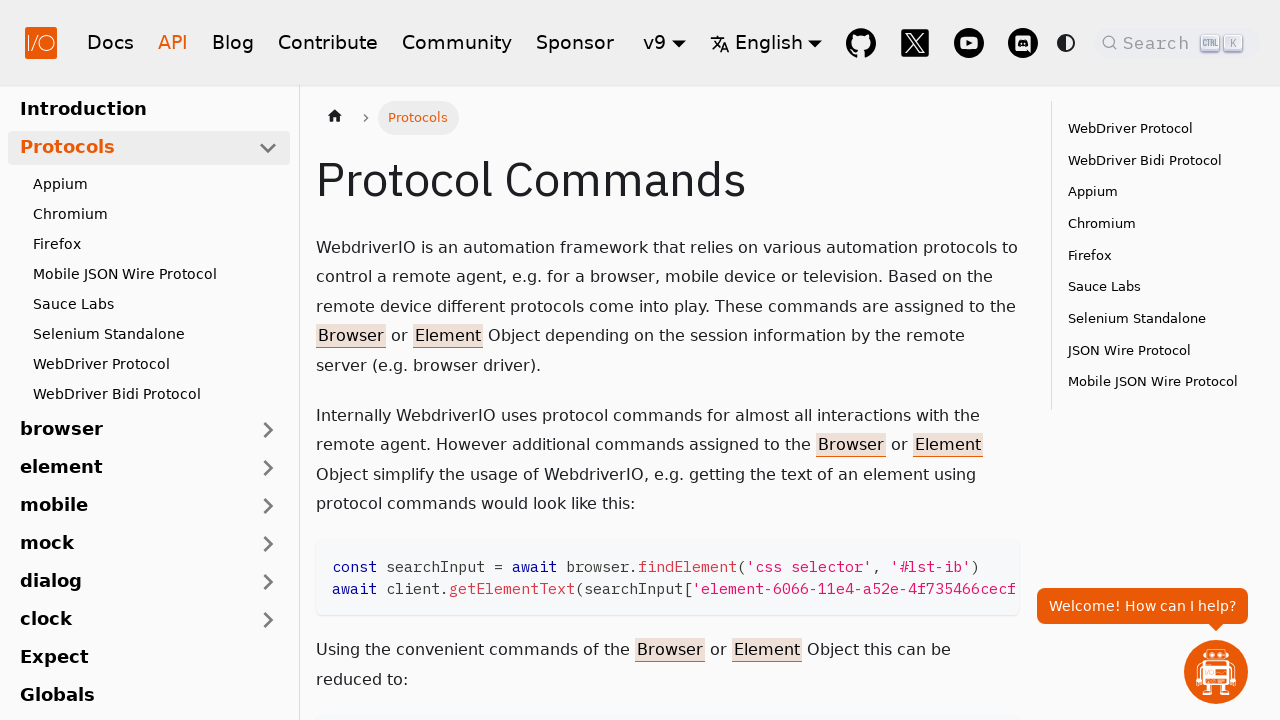